Tests various dropdown and select menu interactions on a practice page, including selecting from different types of dropdowns, changing country/city combinations, and selecting courses and languages

Starting URL: https://leafground.com/select.xhtml

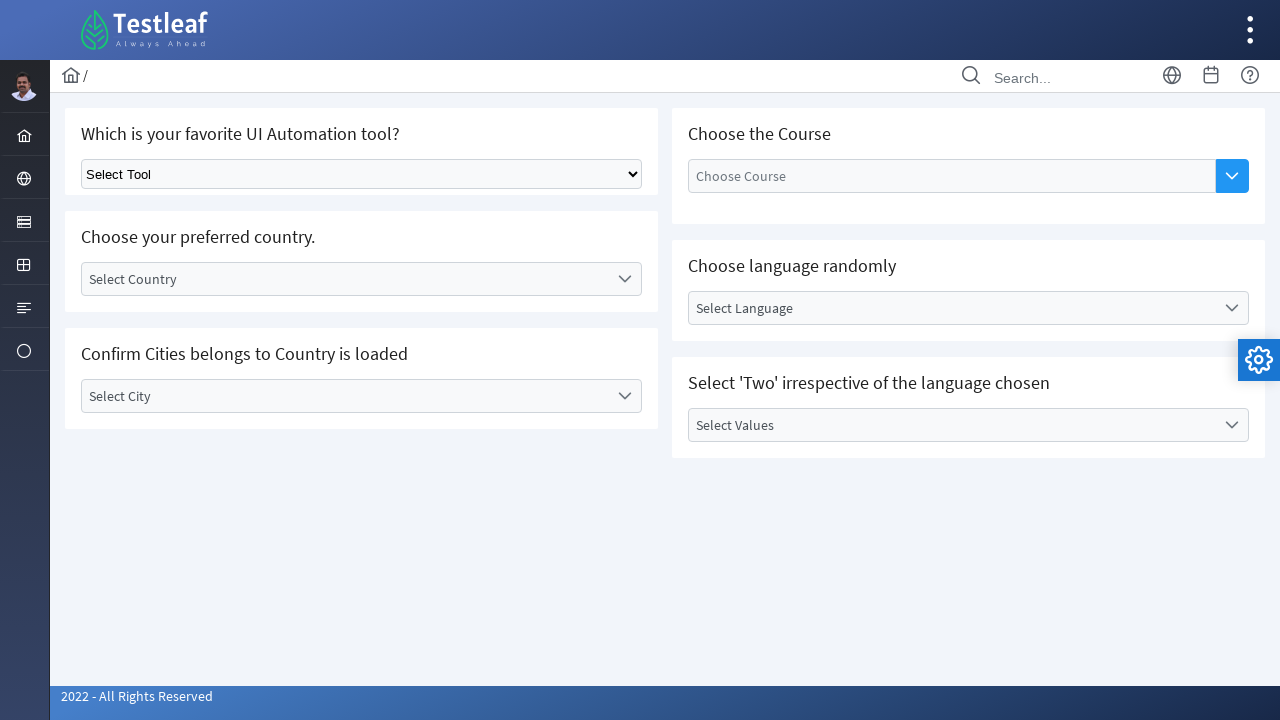

Selected 'Selenium' from UI Automation tool dropdown on .ui-selectonemenu
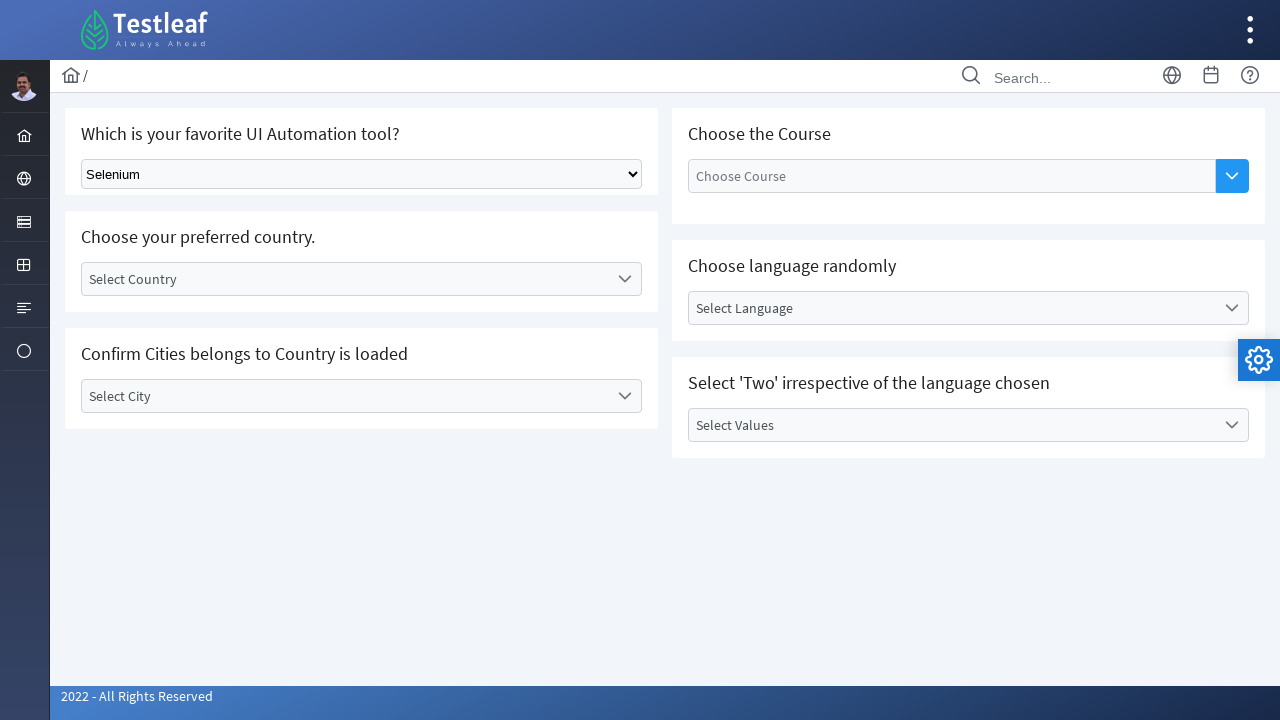

Clicked country dropdown to open options at (624, 279) on xpath=//span[@class='ui-icon ui-icon-triangle-1-s ui-c']
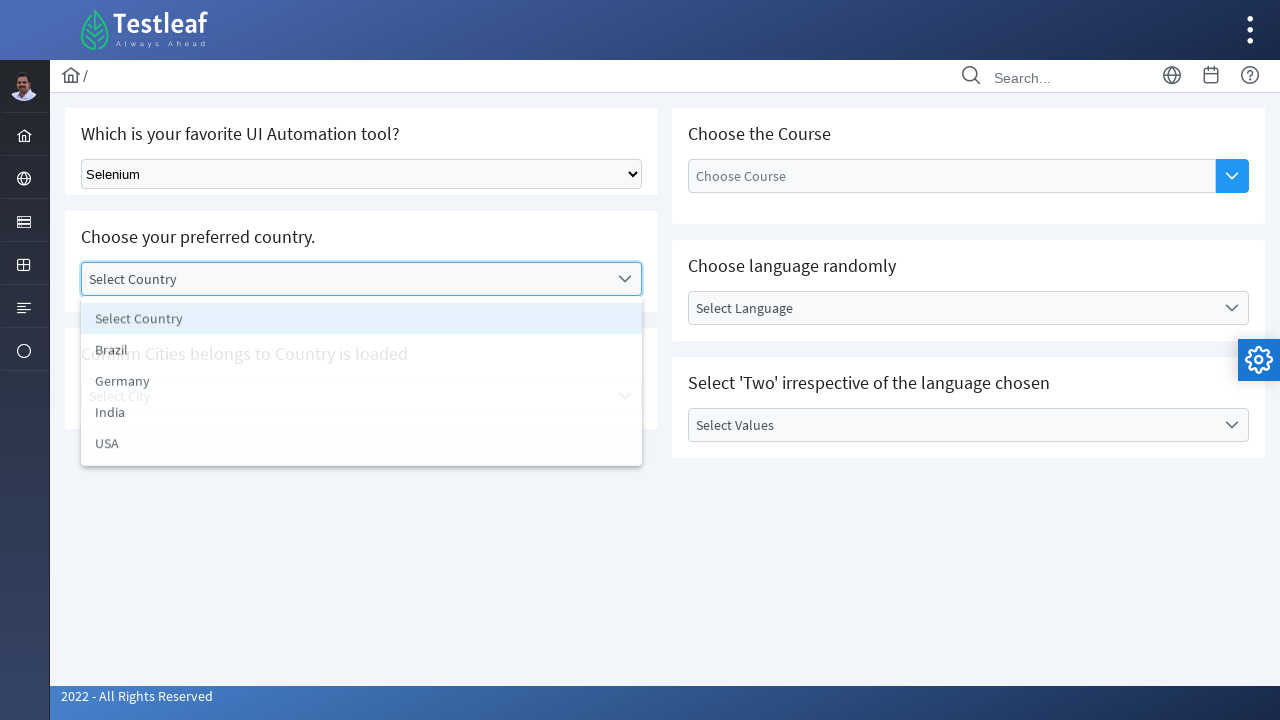

Selected 'India' from country dropdown at (362, 415) on xpath=//li[text()='India']
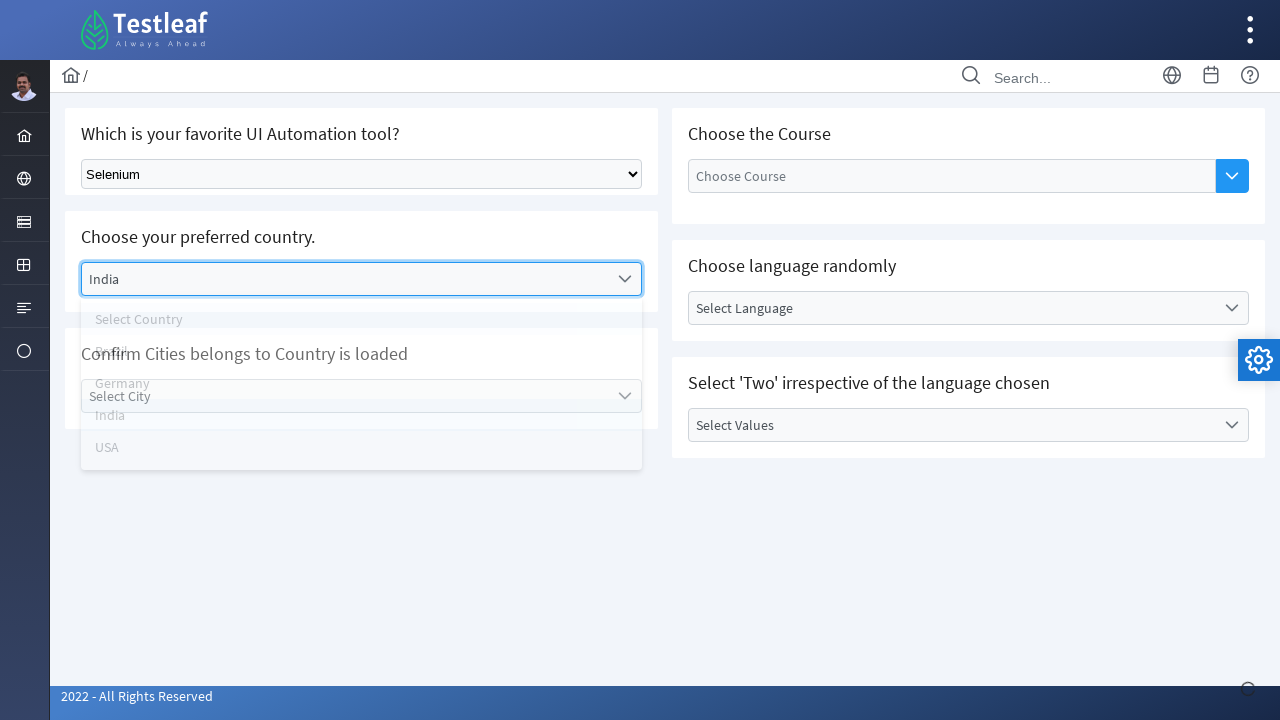

Clicked city dropdown to open options at (624, 396) on xpath=//label[@id='j_idt87:city_label']/following::div[1]
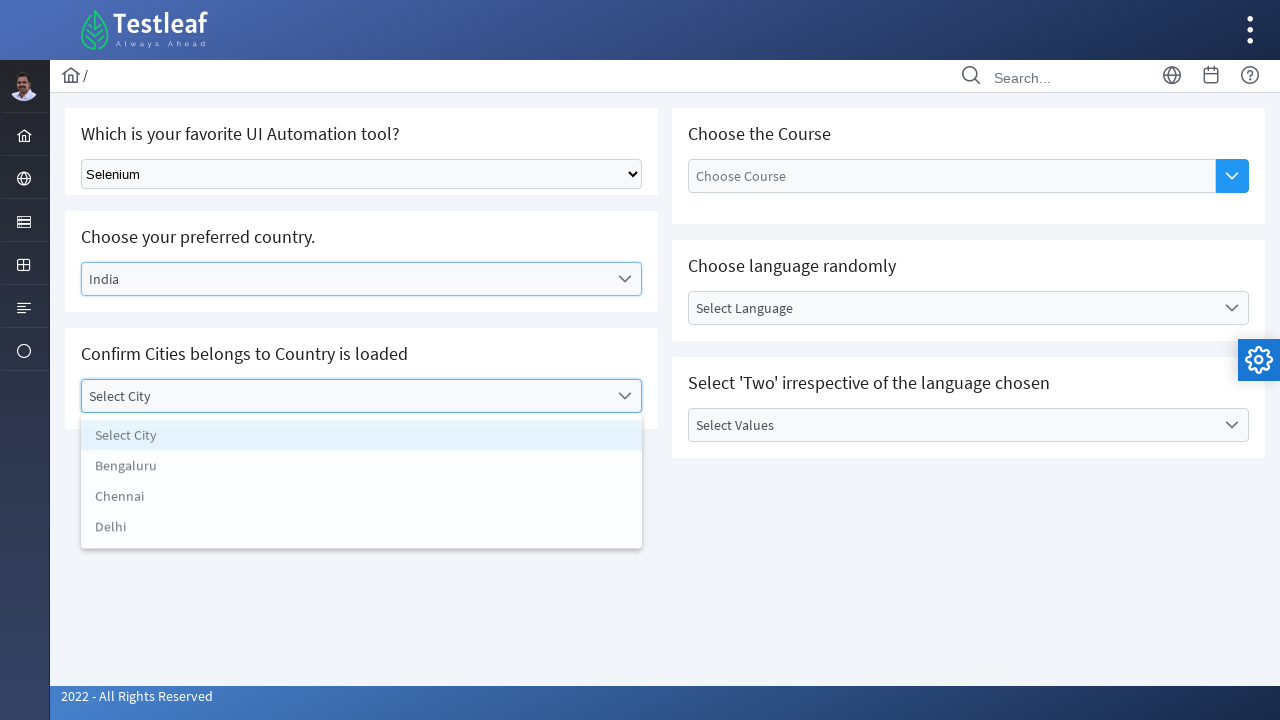

Selected 'Chennai' from city dropdown at (362, 500) on xpath=//li[text()='Chennai']
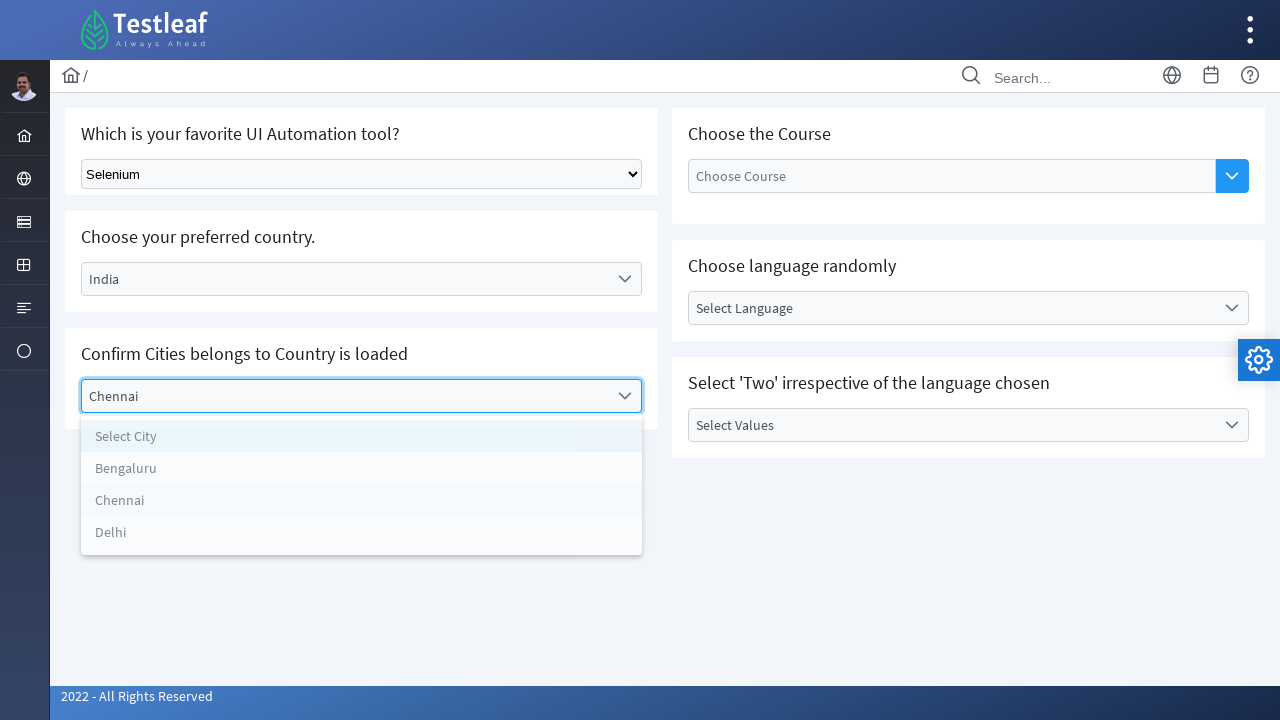

Clicked country dropdown to change selection at (624, 279) on xpath=//span[@class='ui-icon ui-icon-triangle-1-s ui-c']
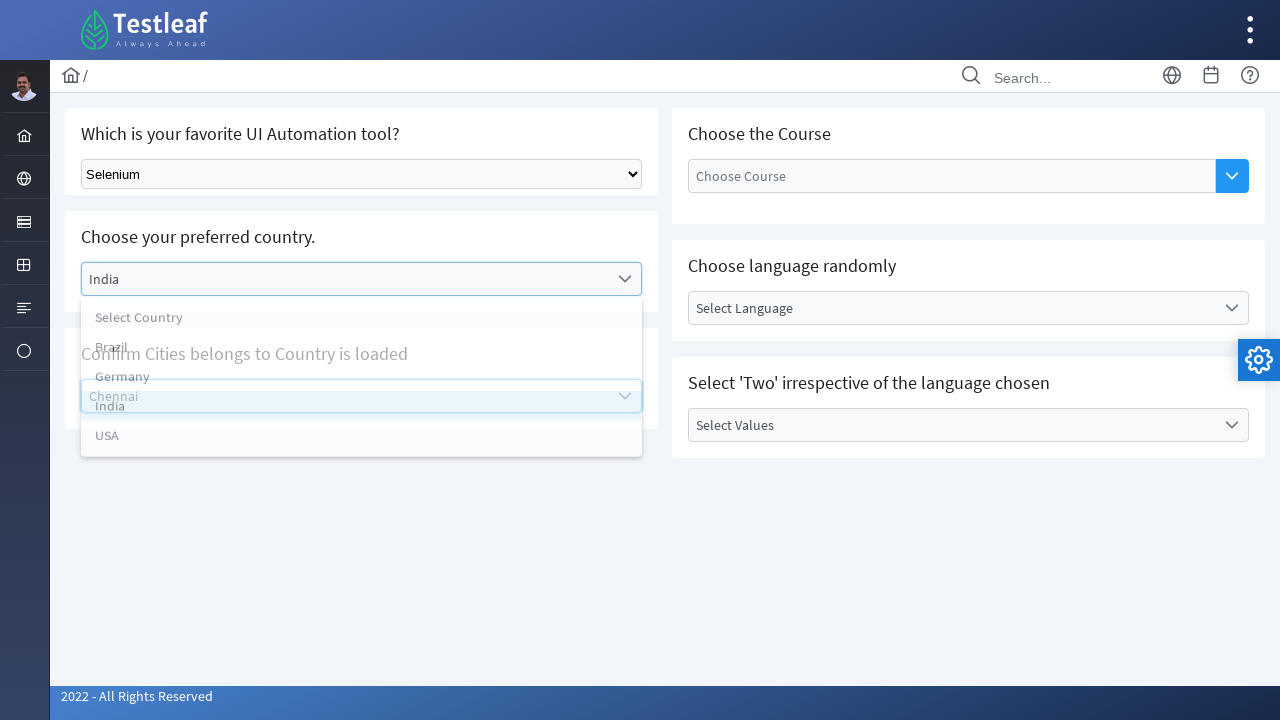

Selected 'USA' from country dropdown at (362, 447) on xpath=//li[text()='USA']
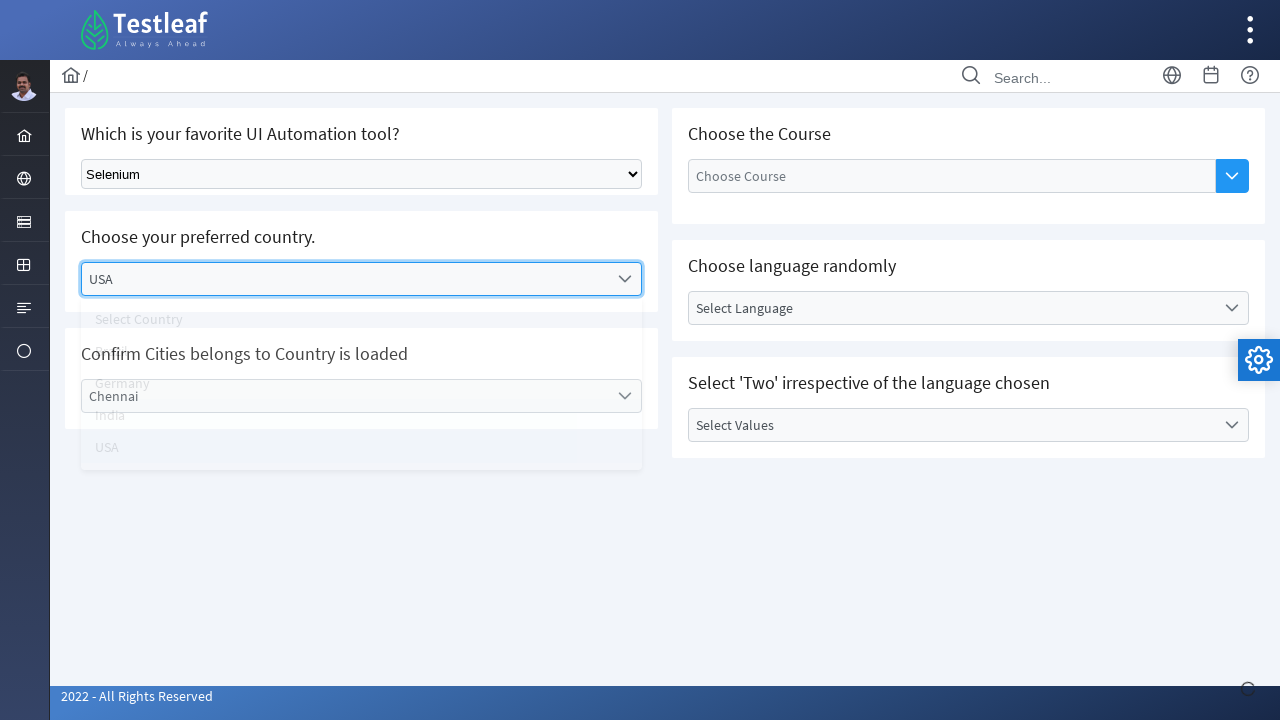

Clicked city dropdown to select New York at (624, 396) on xpath=//label[@id='j_idt87:city_label']/following::div[1]
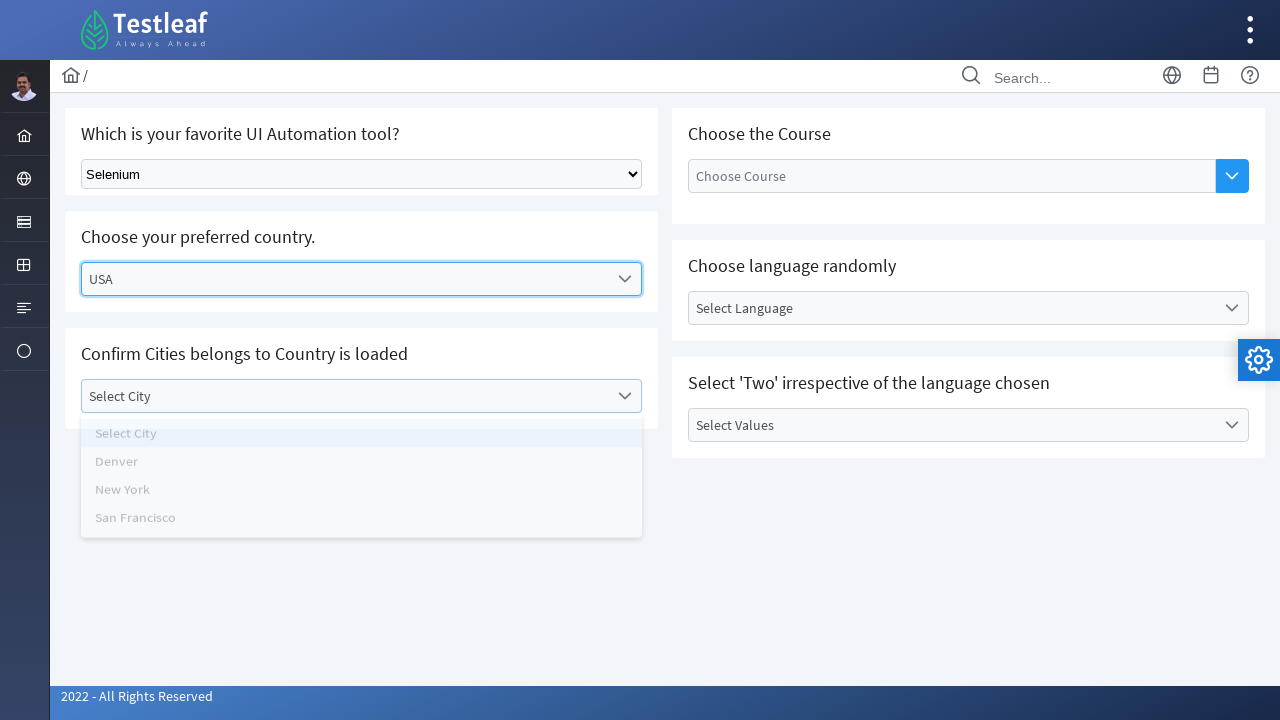

Selected 'New York' from city dropdown at (362, 500) on xpath=//li[text()='New York']
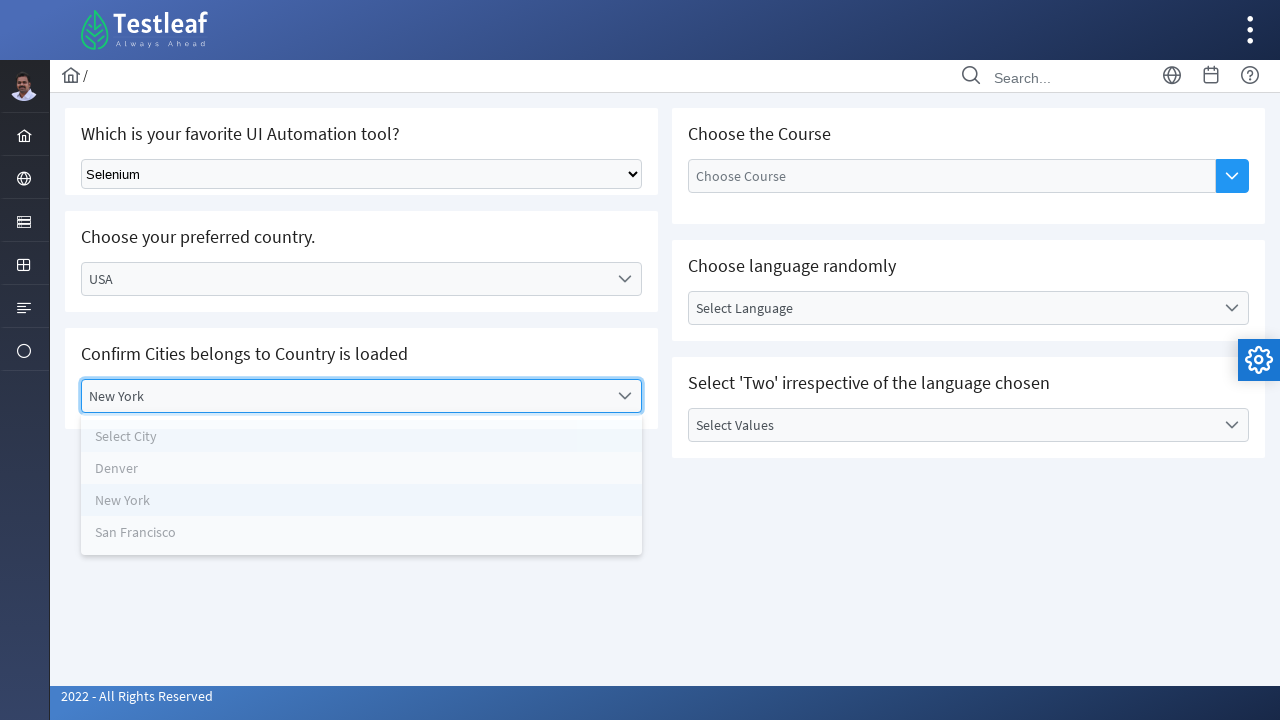

Clicked 'Show Options' button to open course dropdown at (1232, 176) on xpath=//button[@aria-label='Show Options']
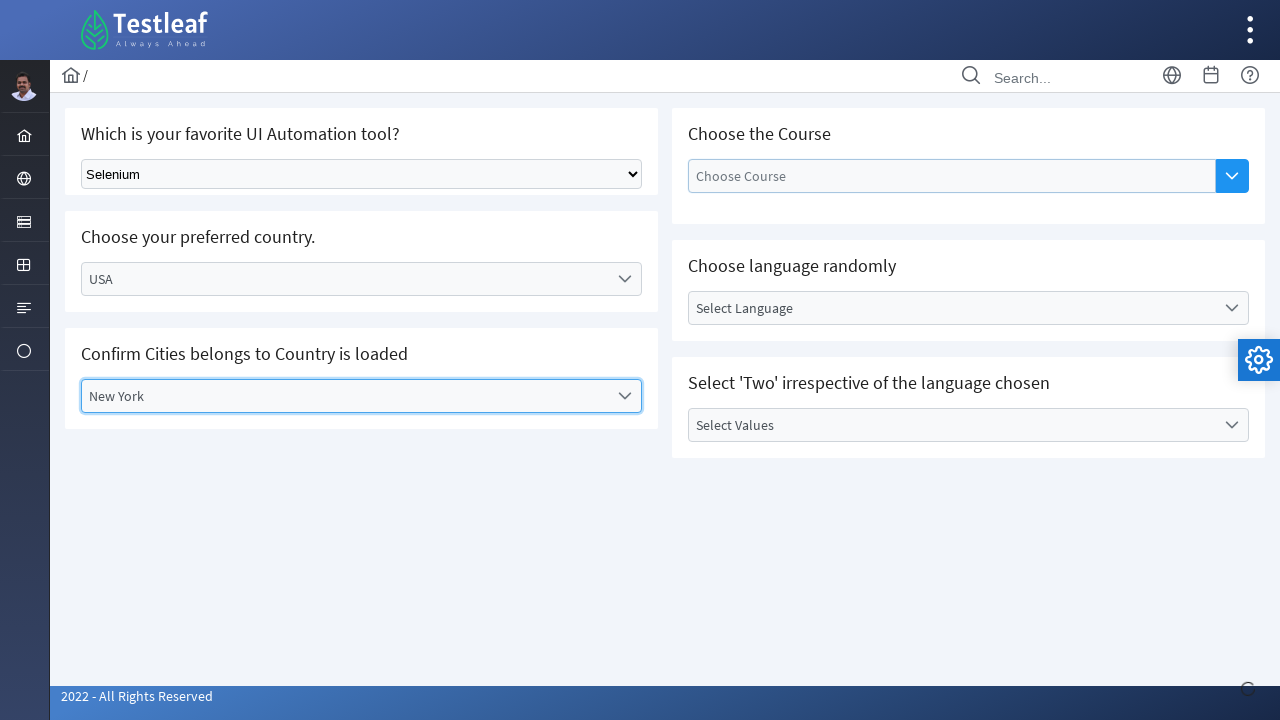

Selected 'Selenium WebDriver' from course options at (952, 278) on xpath=//li[text()='Selenium WebDriver']
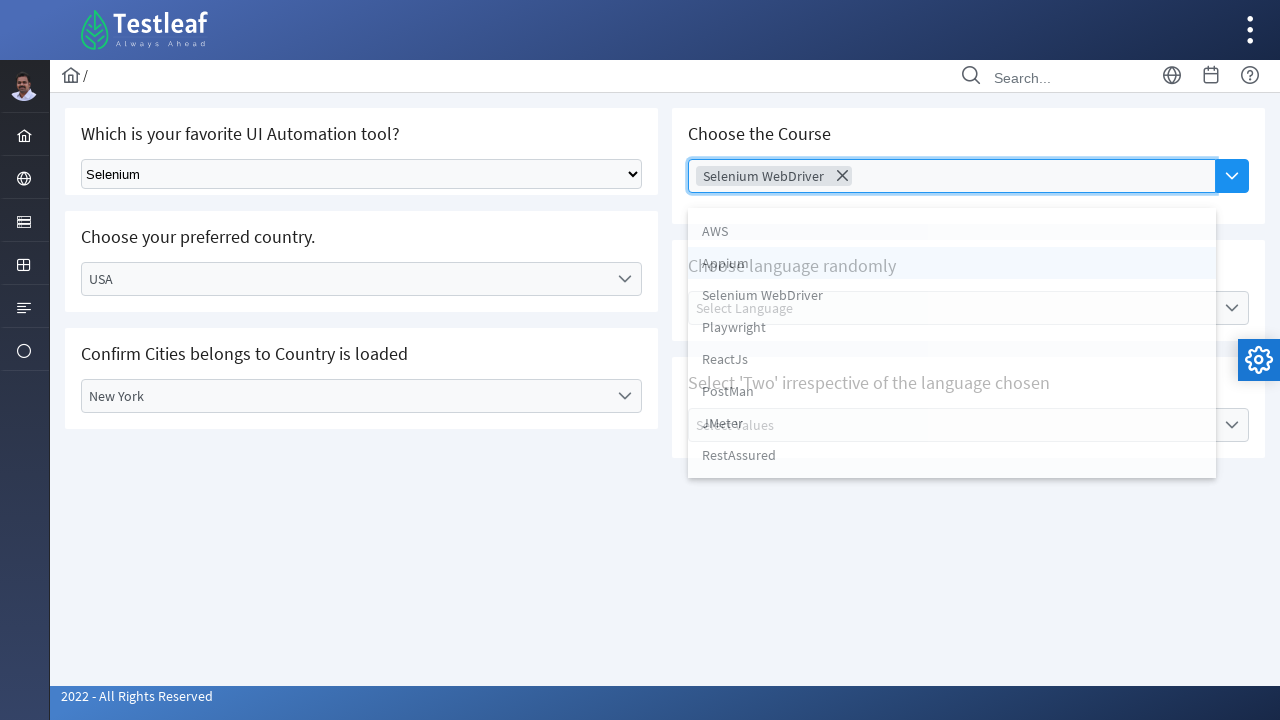

Clicked language dropdown to open options at (952, 308) on xpath=//label[@id='j_idt87:lang_label']
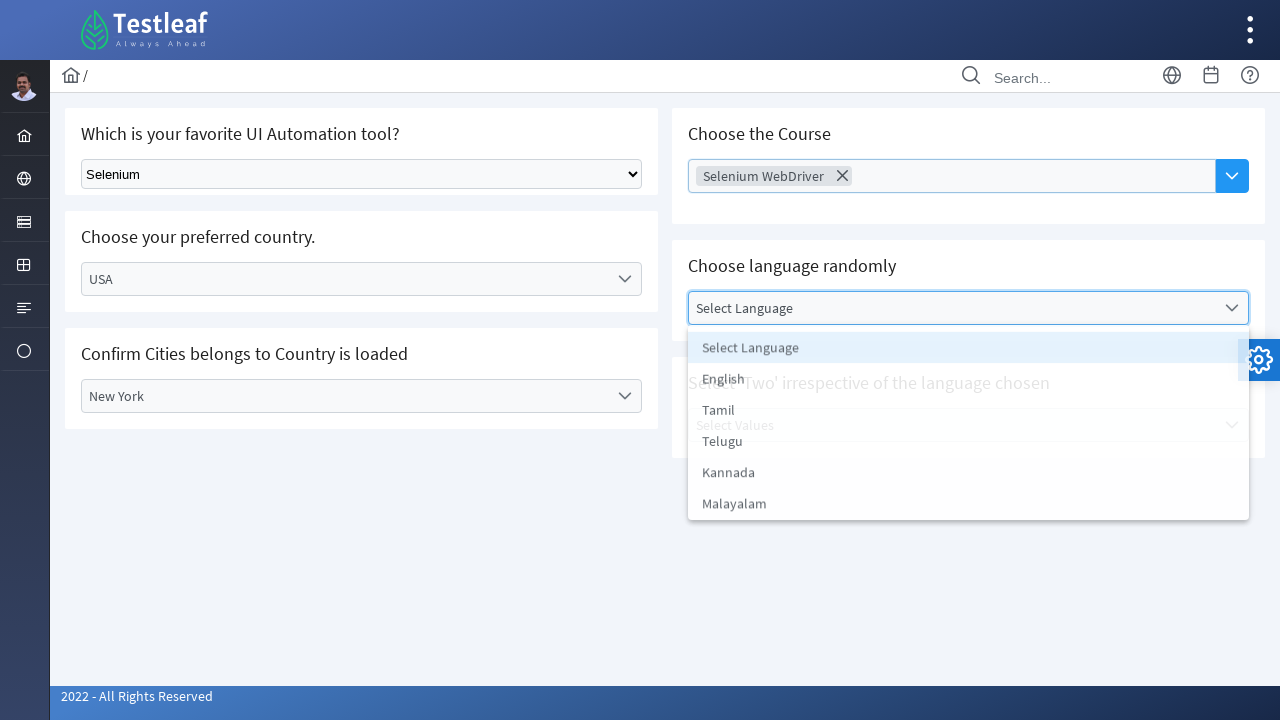

Selected 'Tamil' from language dropdown at (968, 412) on xpath=//li[text()='Tamil']
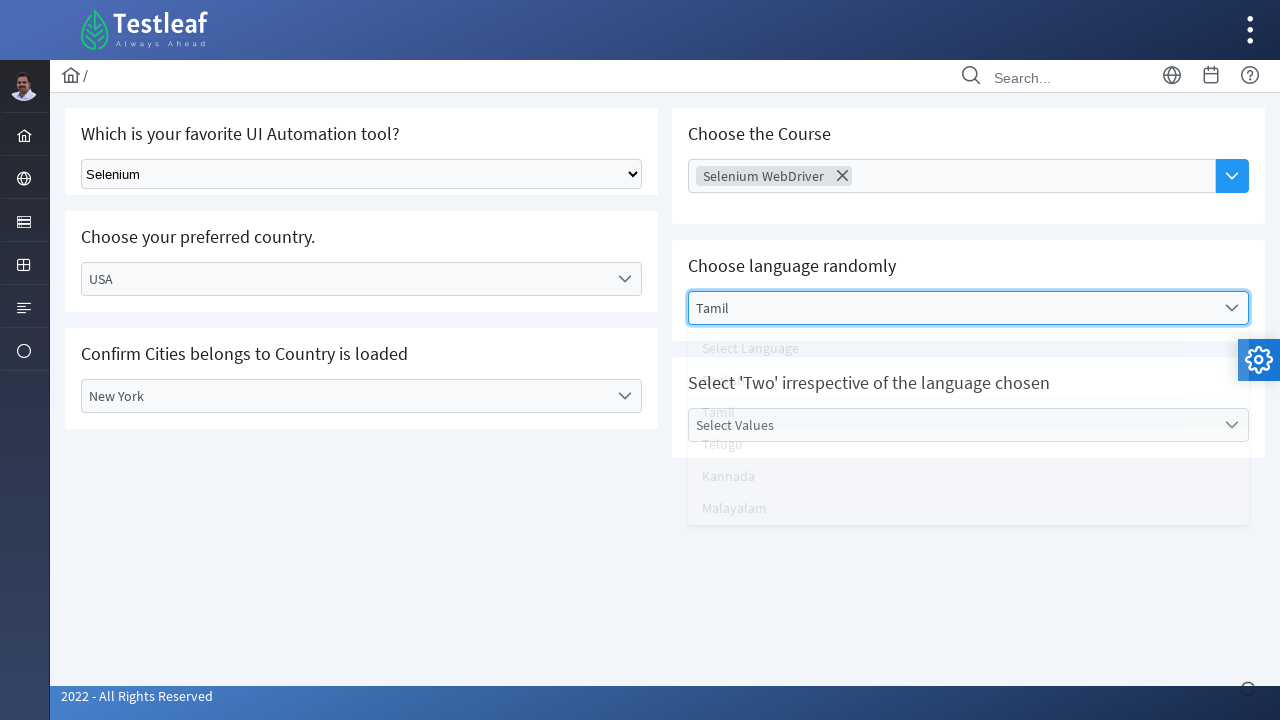

Clicked value dropdown to select number in Tamil at (968, 425) on xpath=//div[@id='j_idt87:value']
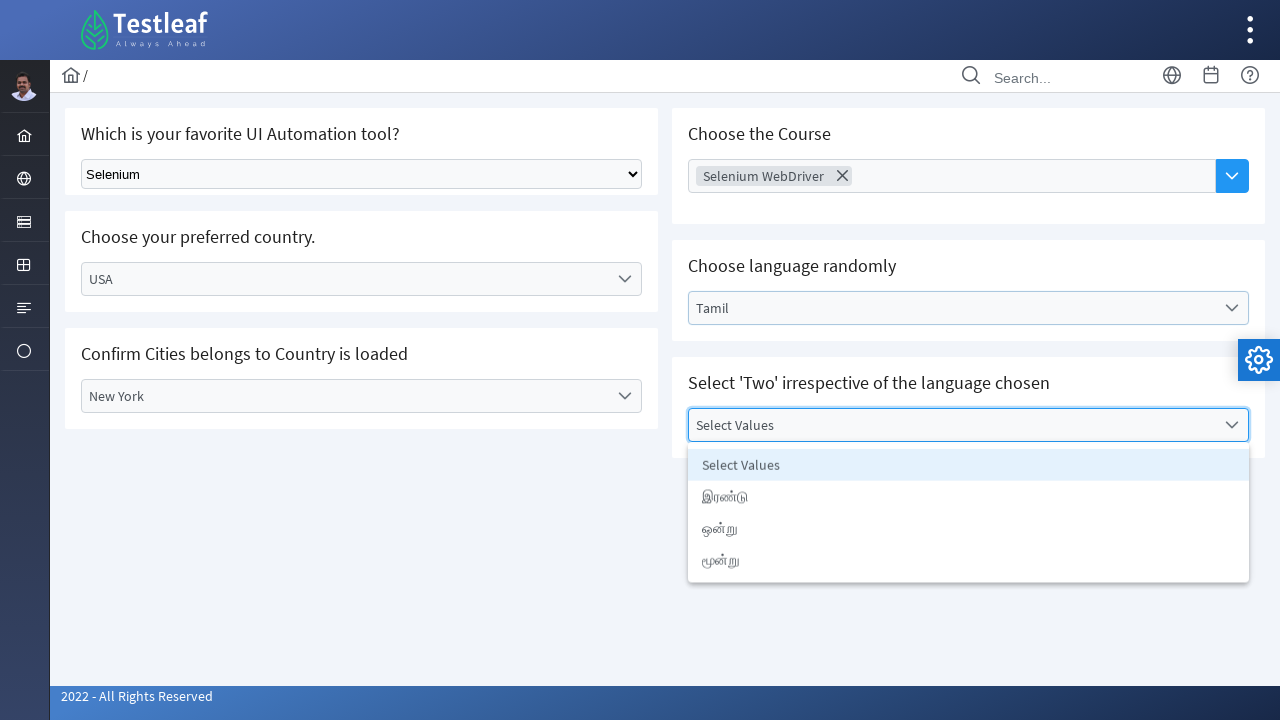

Selected 'இரண்டு' (Two in Tamil) from value dropdown at (968, 497) on xpath=//li[text()='இரண்டு']
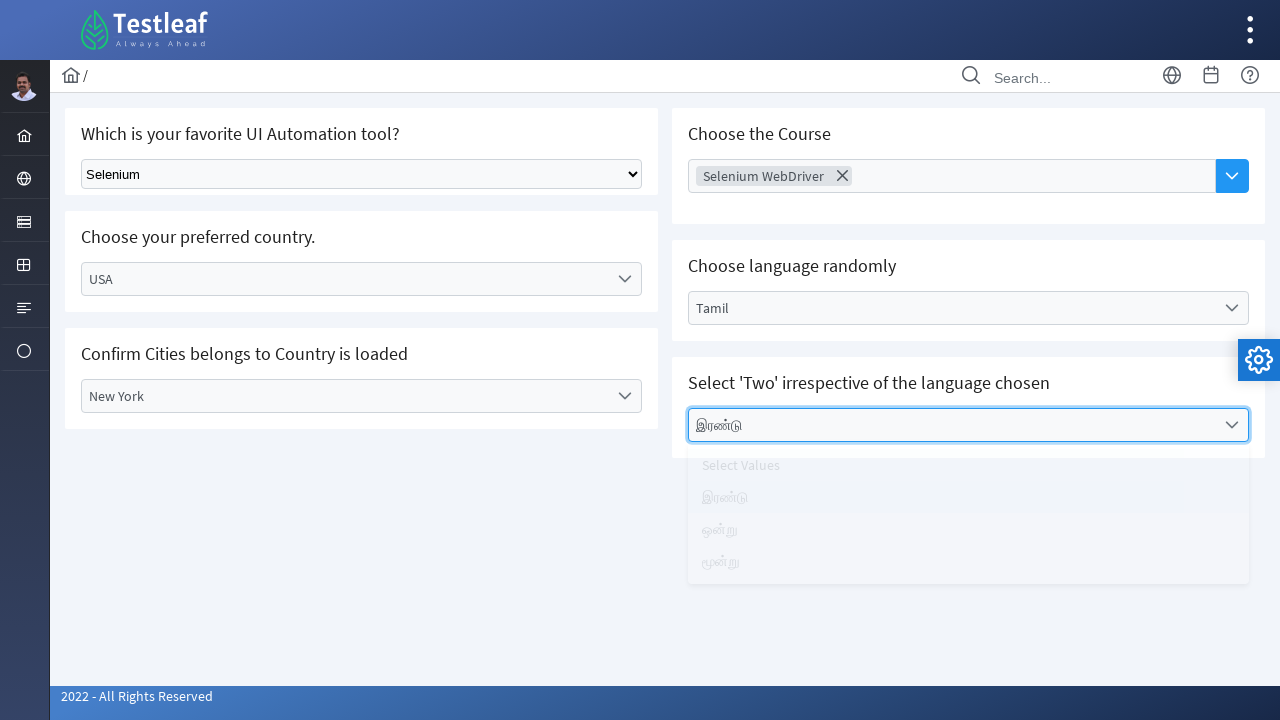

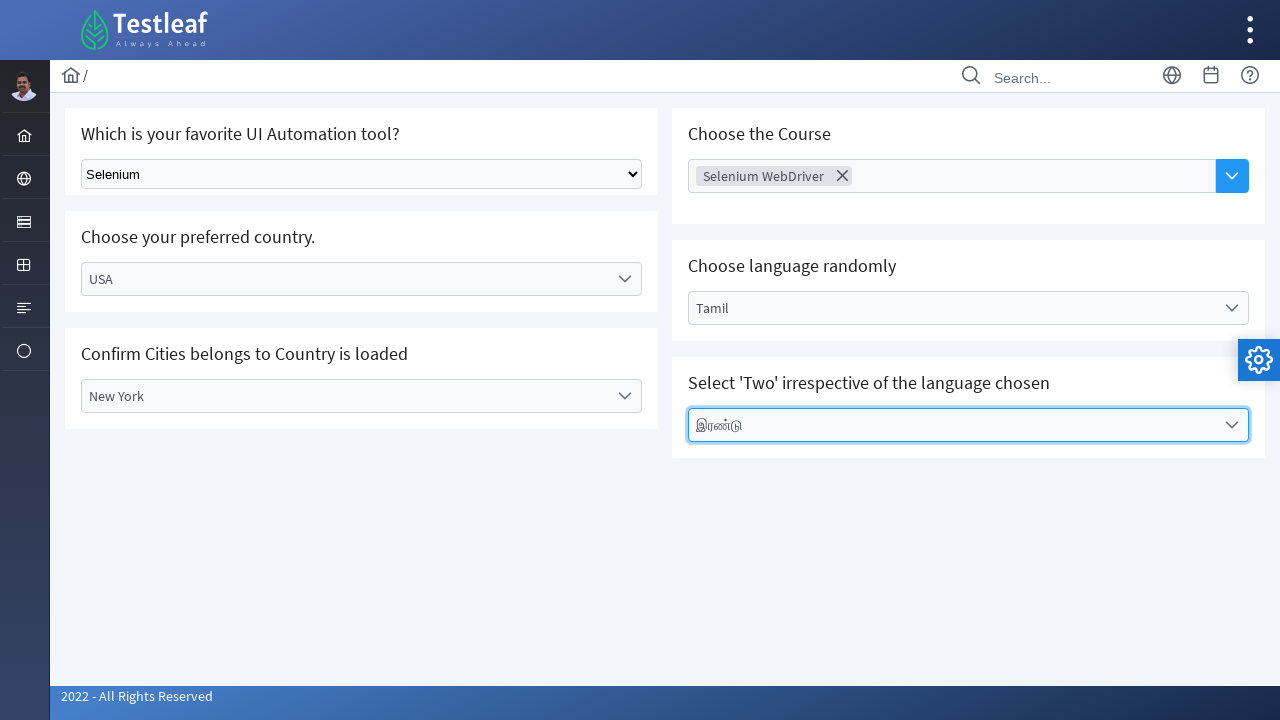